Tests navigation by clicking a link with calculated text (based on mathematical formula), then fills out a multi-field form with personal information and submits it.

Starting URL: http://suninjuly.github.io/find_link_text

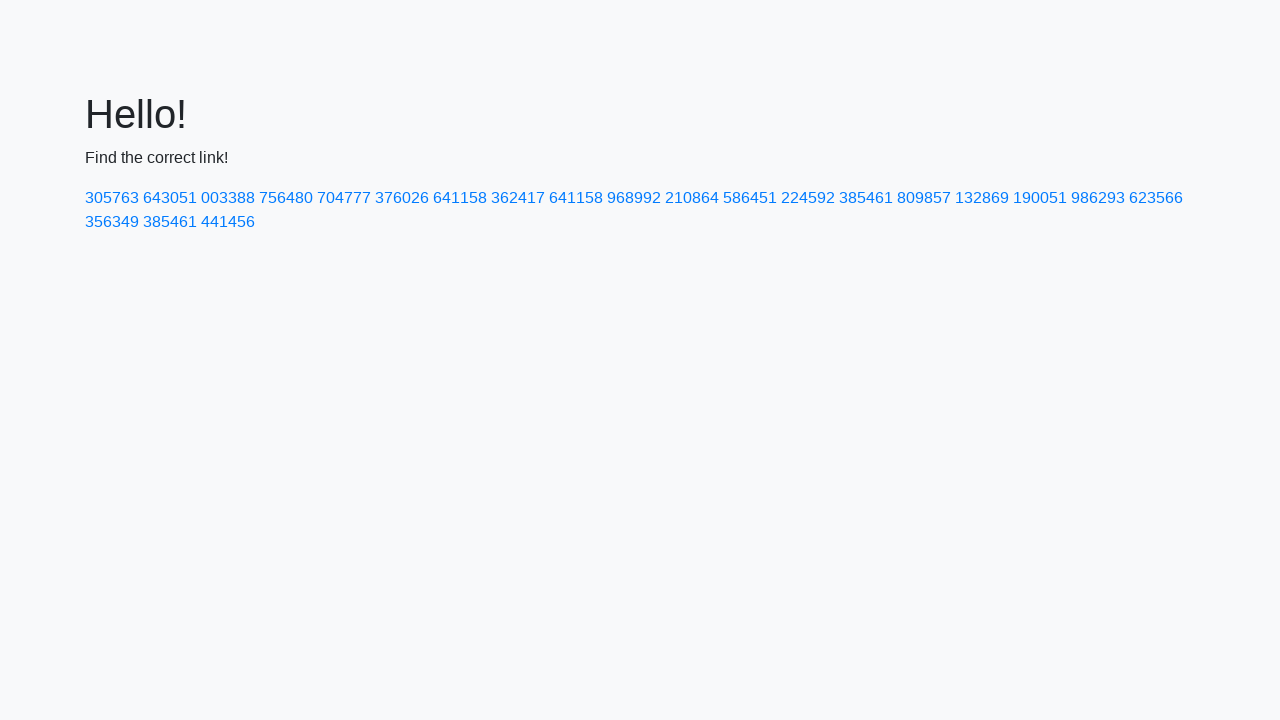

Clicked link with calculated text '224592' (based on mathematical formula: ceil(π^e * 10000)) at (808, 198) on a:text-is('224592')
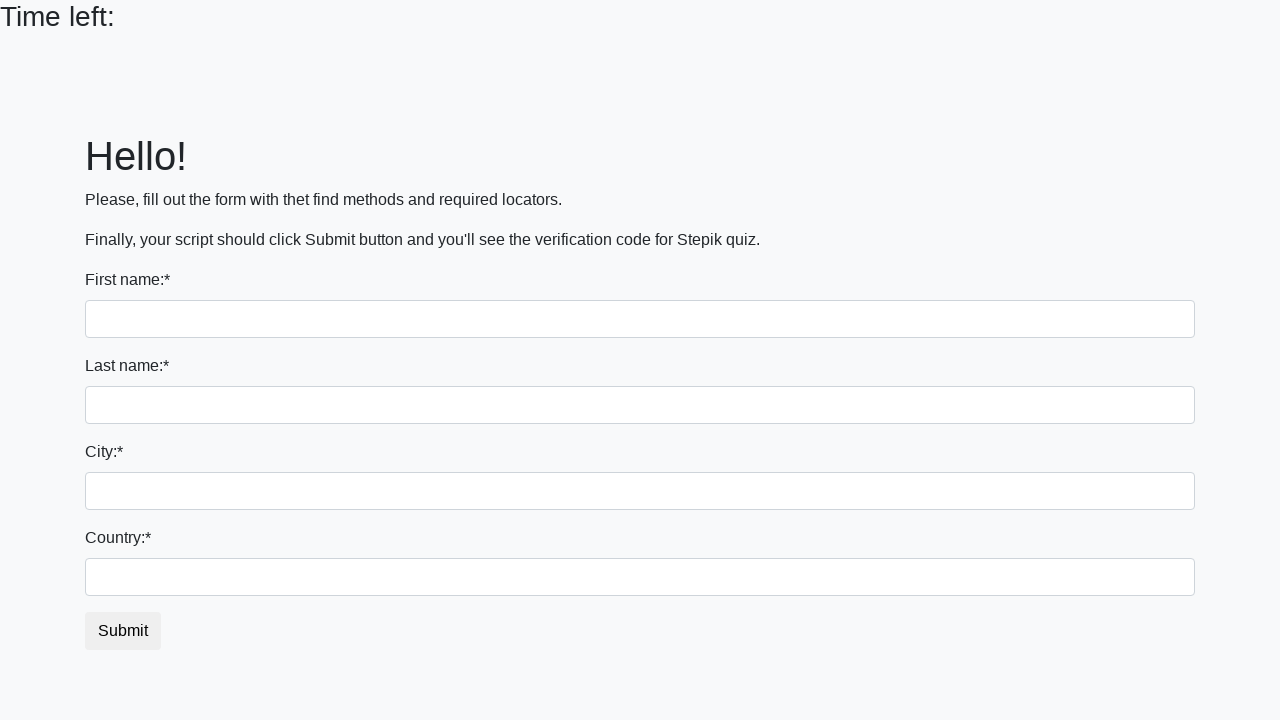

Filled first name field with 'Petrov' on input[name='first_name']
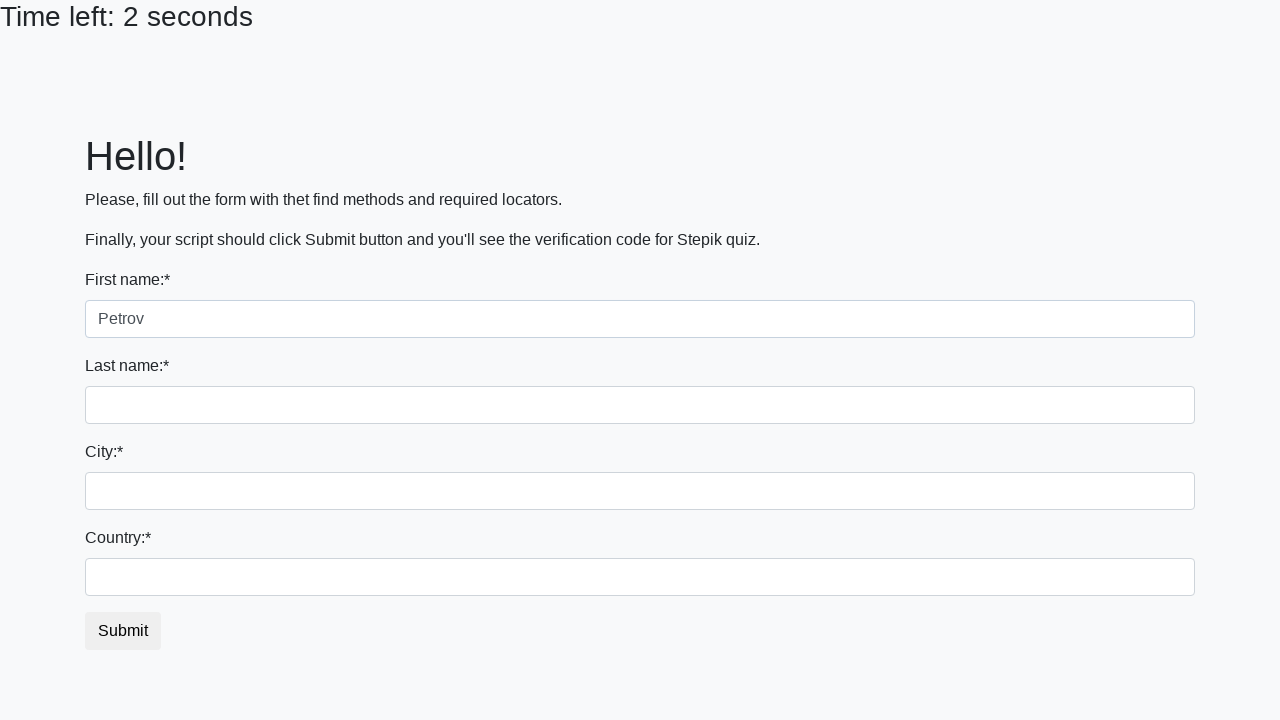

Filled last name field with 'Smolensk' on input[name='last_name']
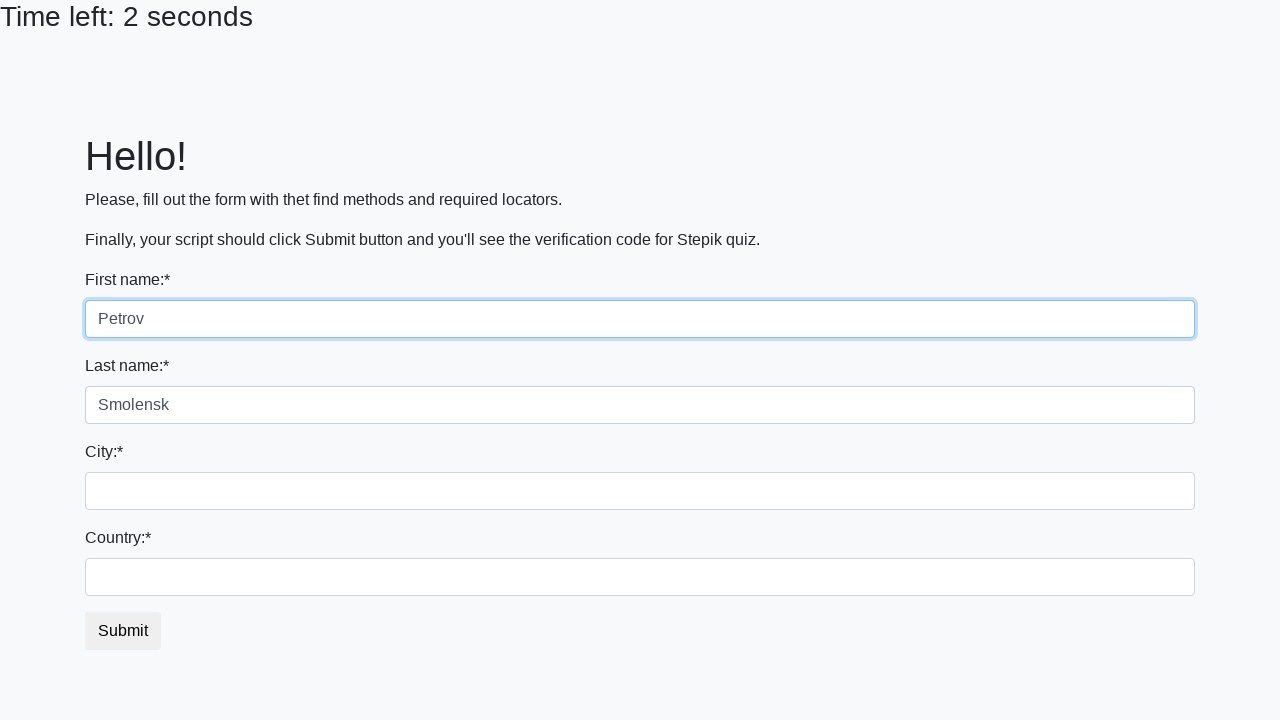

Filled firstname field with 'Russia' on input[name='firstname']
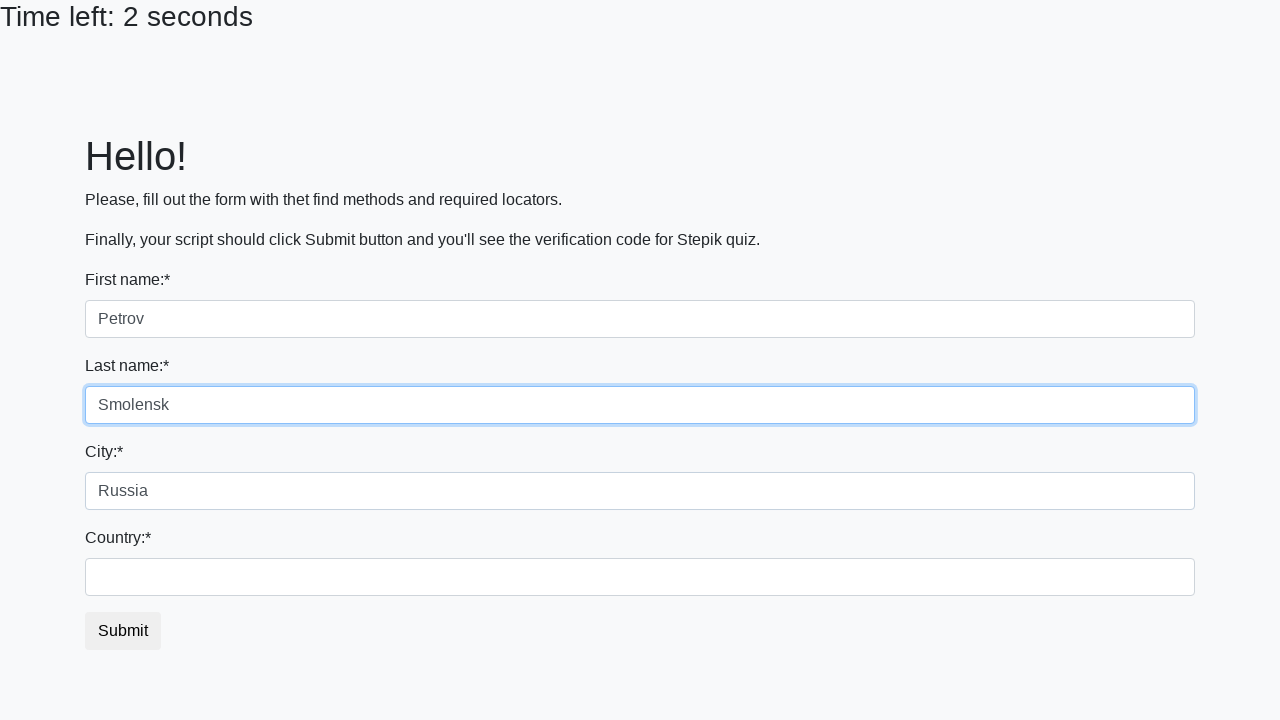

Filled country field with 'Ivan' on #country
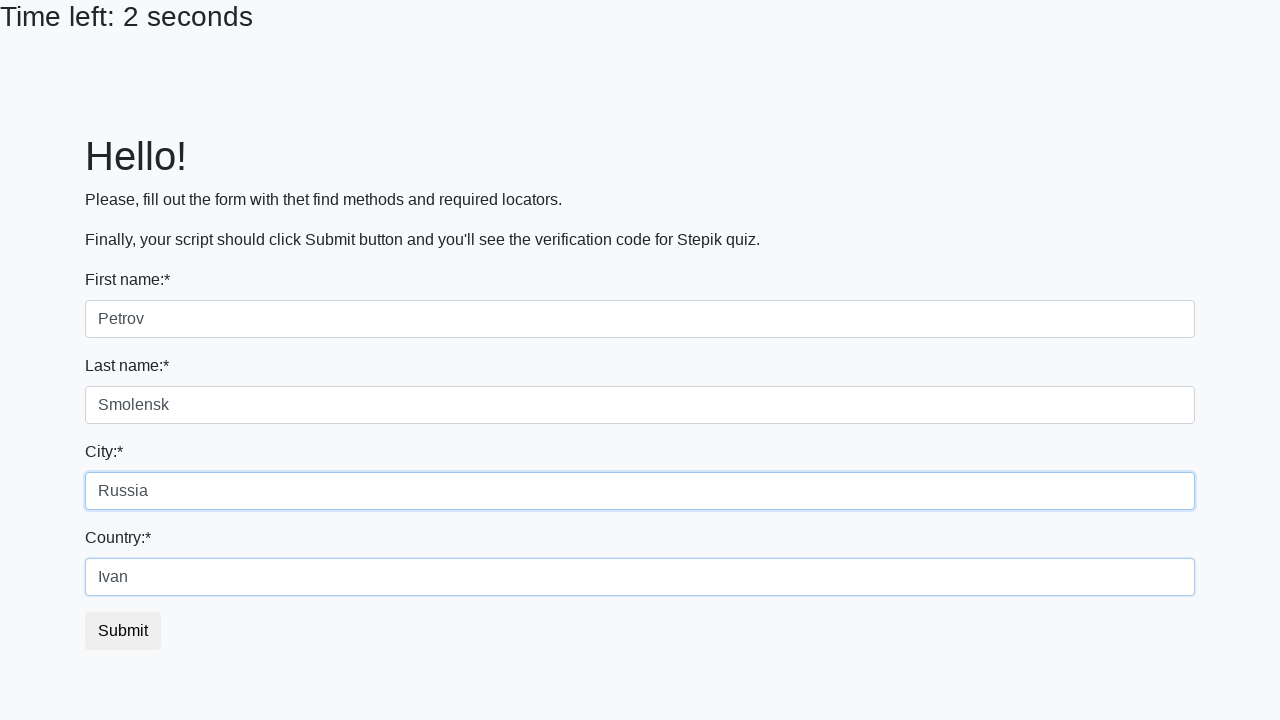

Clicked submit button to complete form submission at (123, 631) on .btn.btn-default
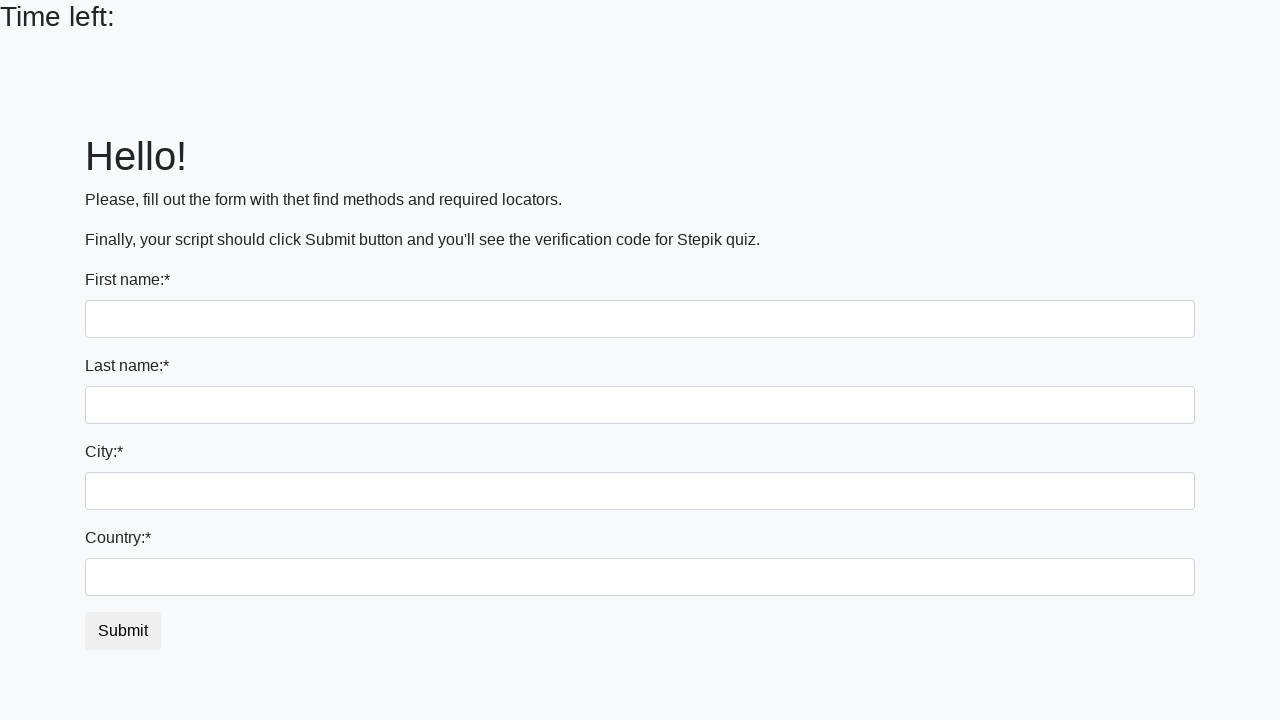

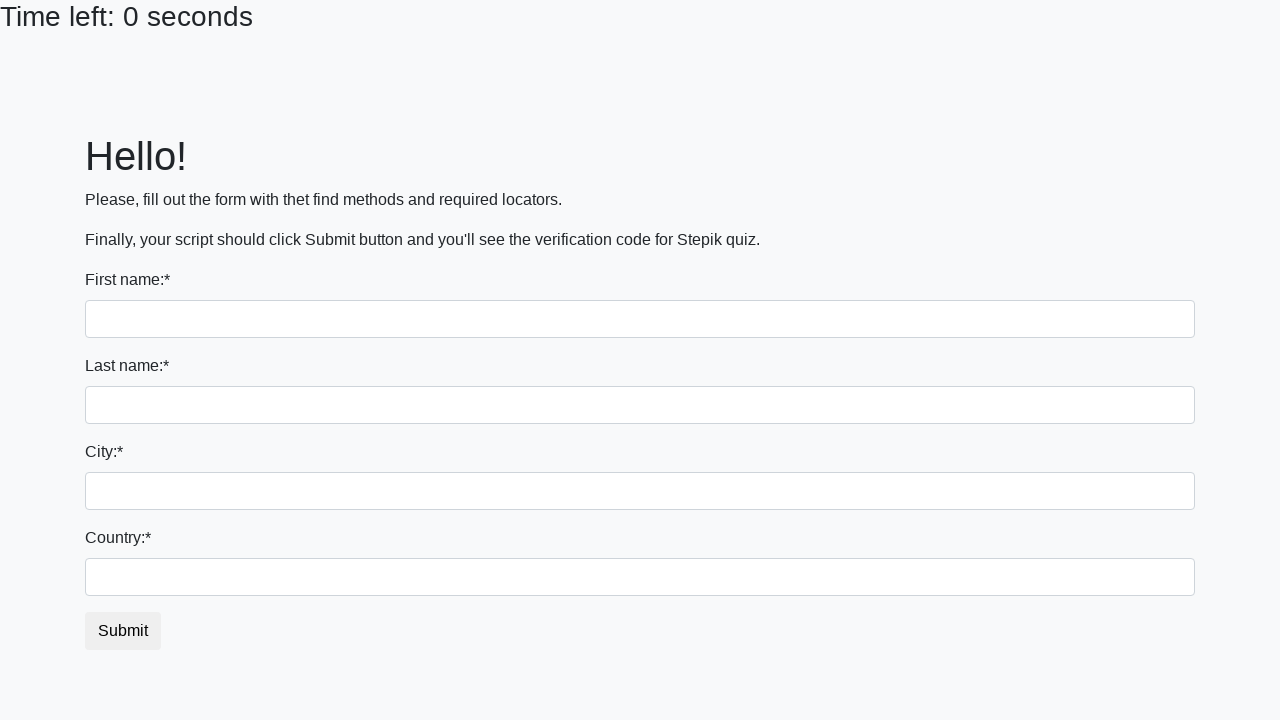